Tests opening a new tab by clicking the "Open Tab" link, waits for the new page to load, then clicks on "Access all our Courses" text on the new page.

Starting URL: https://rahulshettyacademy.com/AutomationPractice/

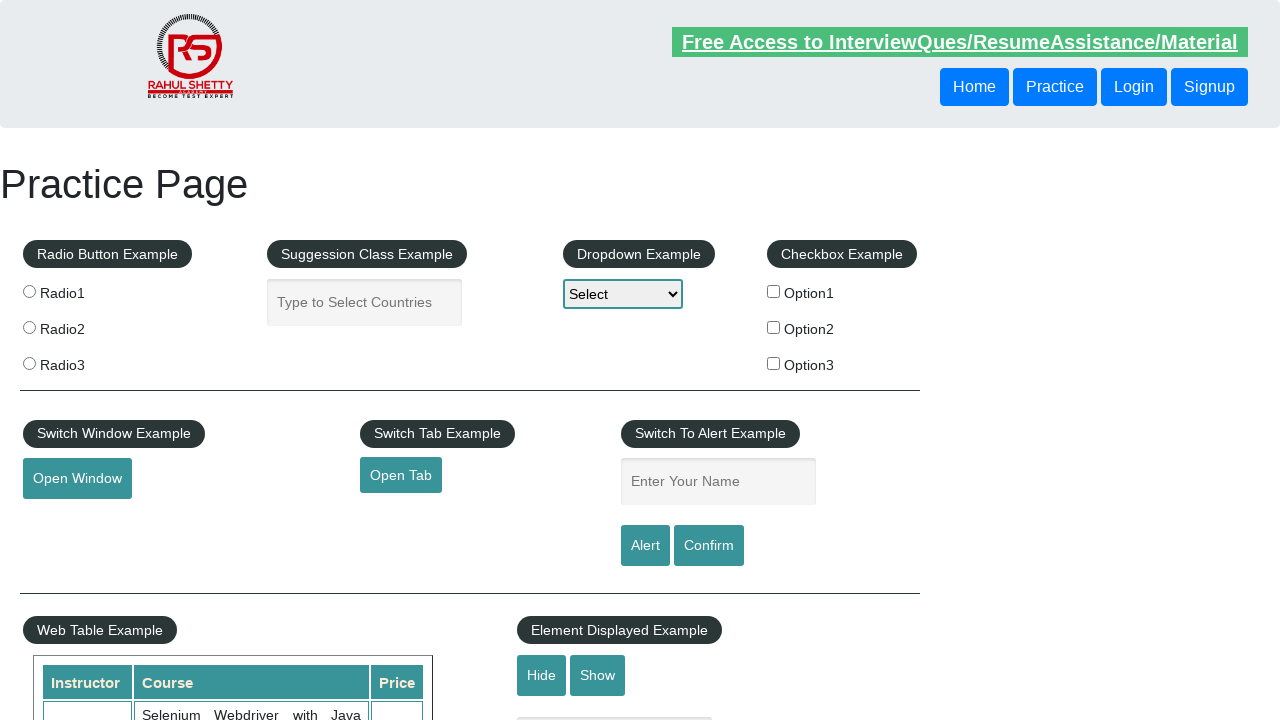

Waited for 'Open Tab' link to be visible
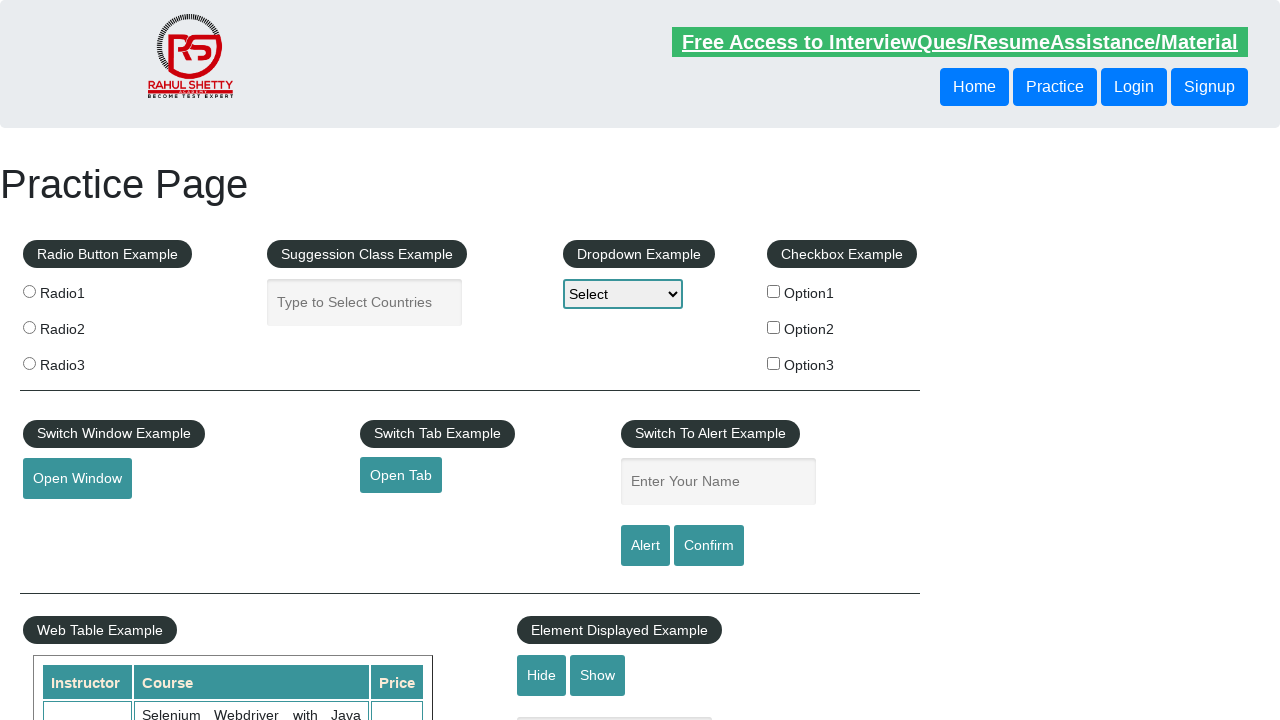

Clicked 'Open Tab' link to open new page at (401, 475) on #opentab
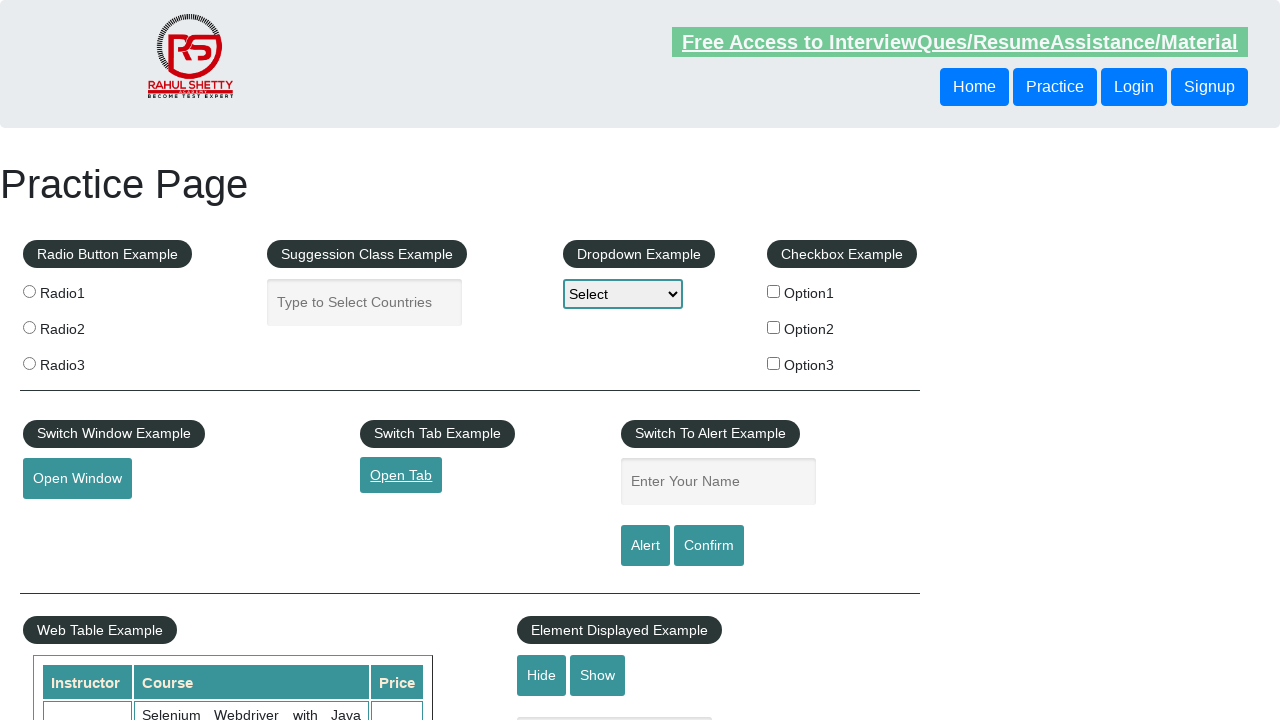

New page loaded successfully
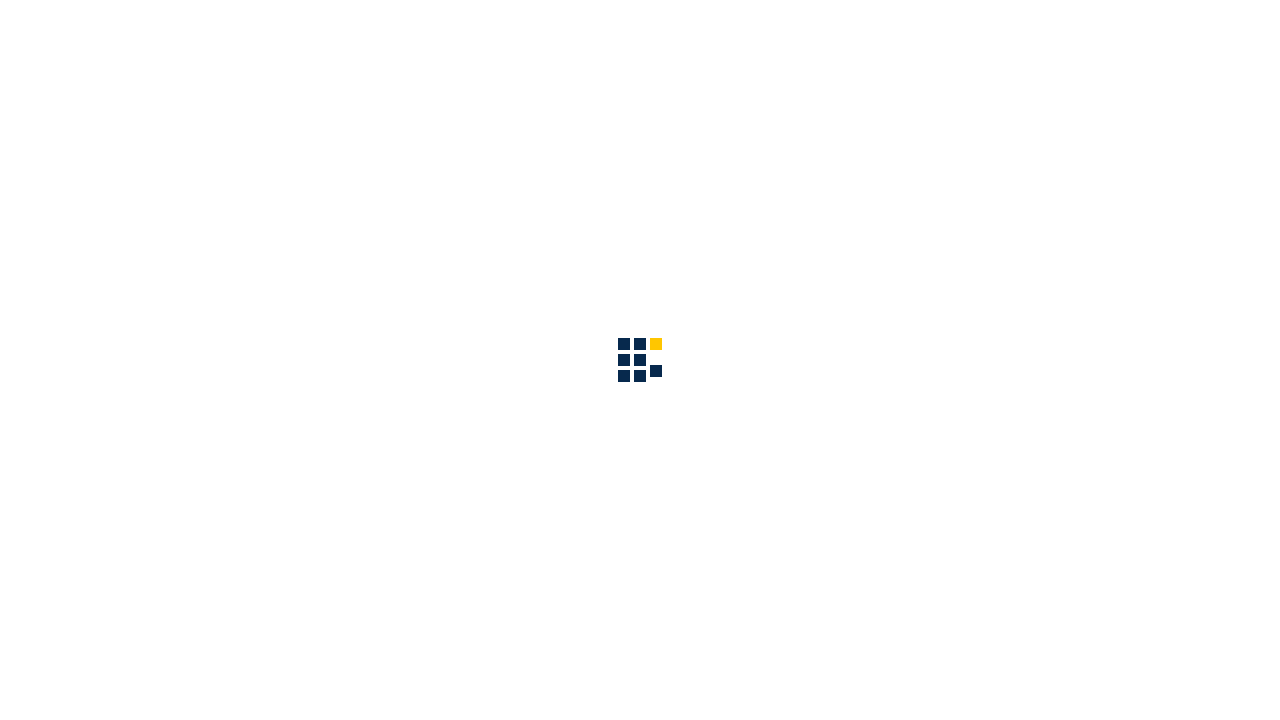

Clicked 'Access all our Courses' link on new page at (1092, 124) on internal:text="Access all our Courses"i
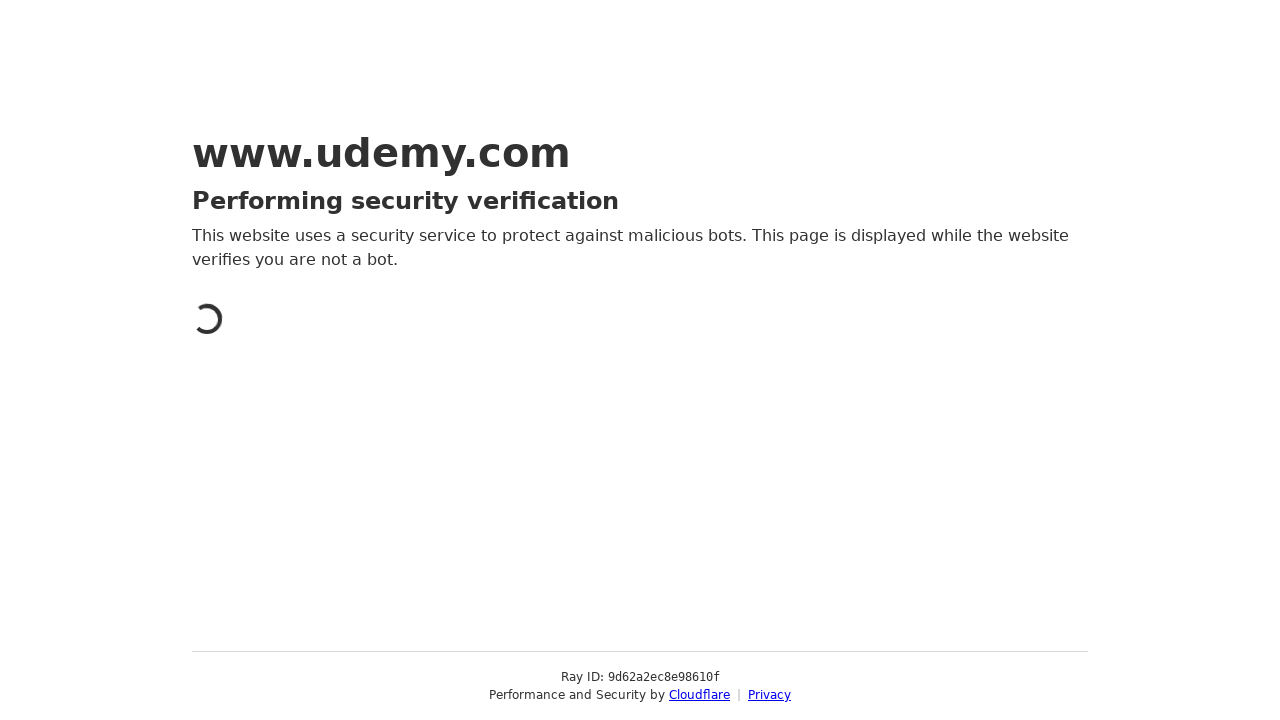

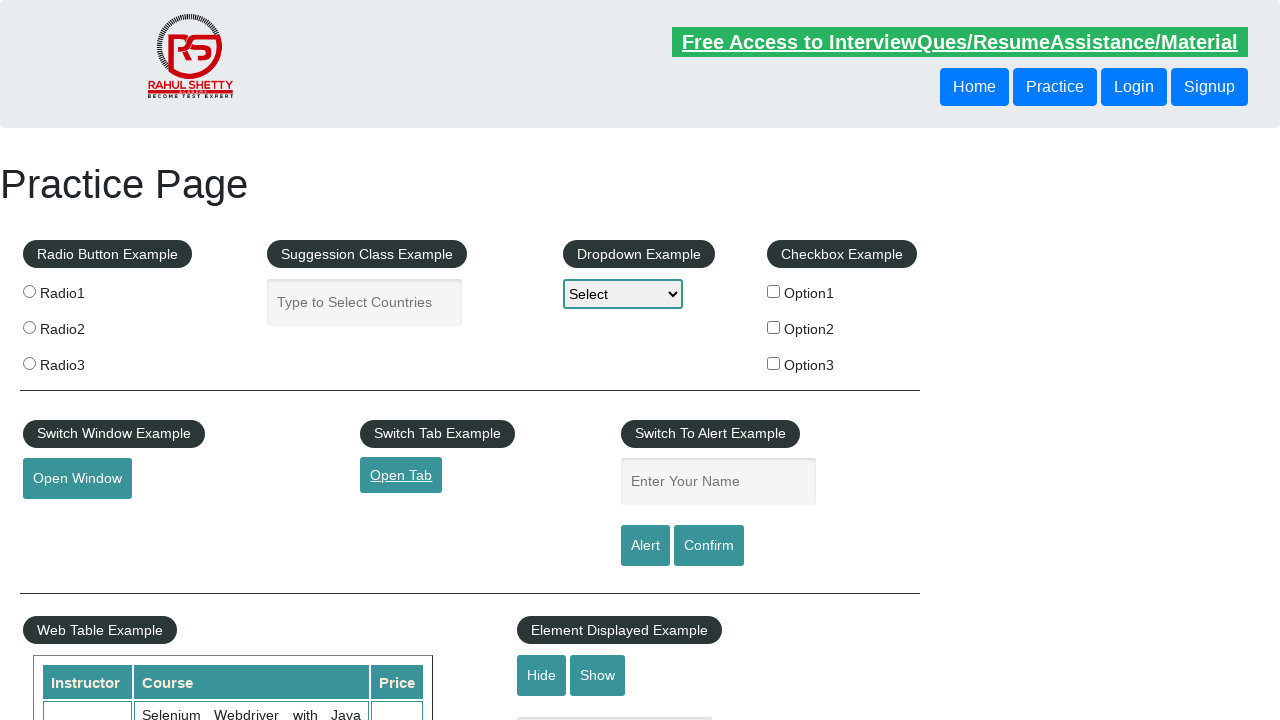